Hovers over the Point Me button to trigger mouse hover action

Starting URL: https://testautomationpractice.blogspot.com/

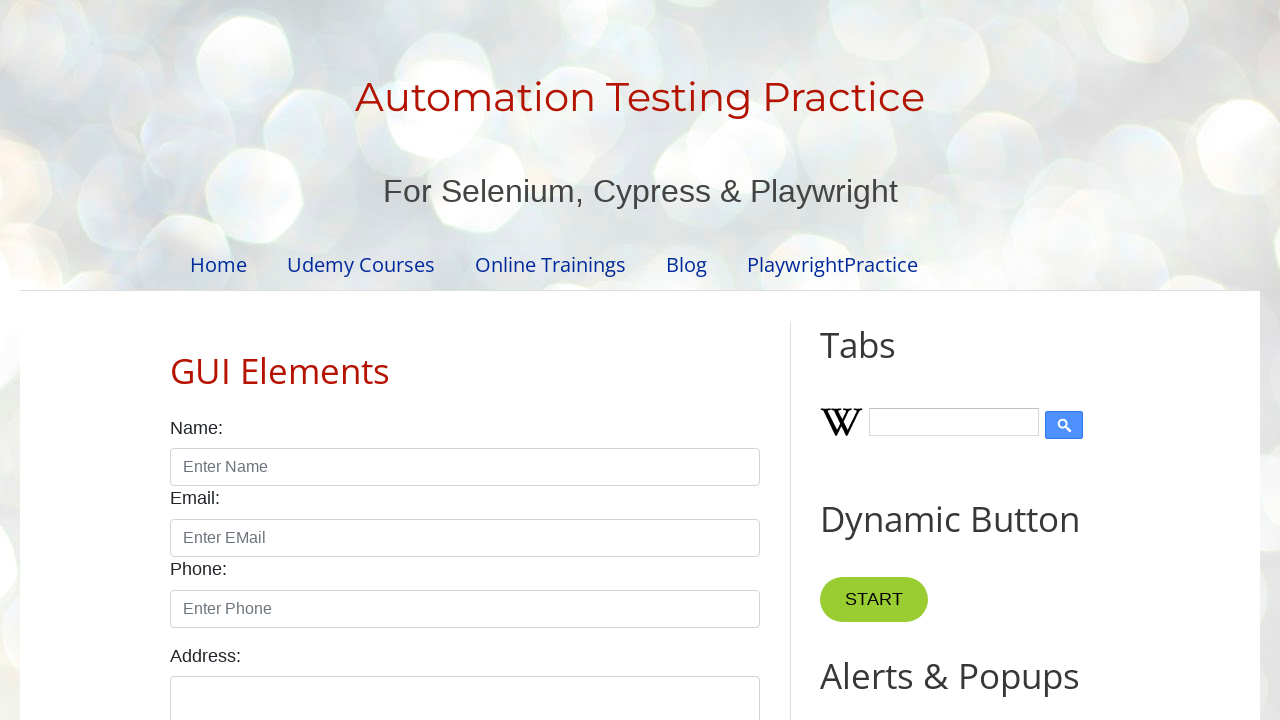

Hovered over the Point Me button to trigger mouse hover action at (868, 360) on button:has-text('Point Me')
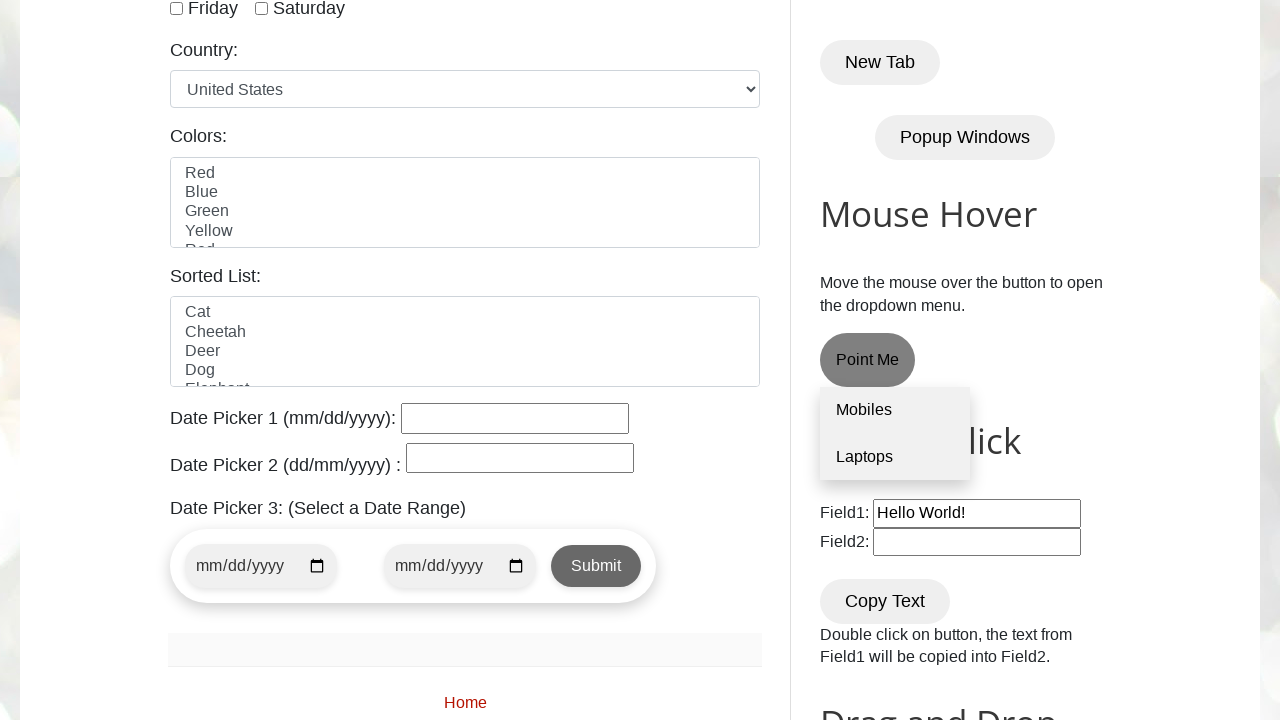

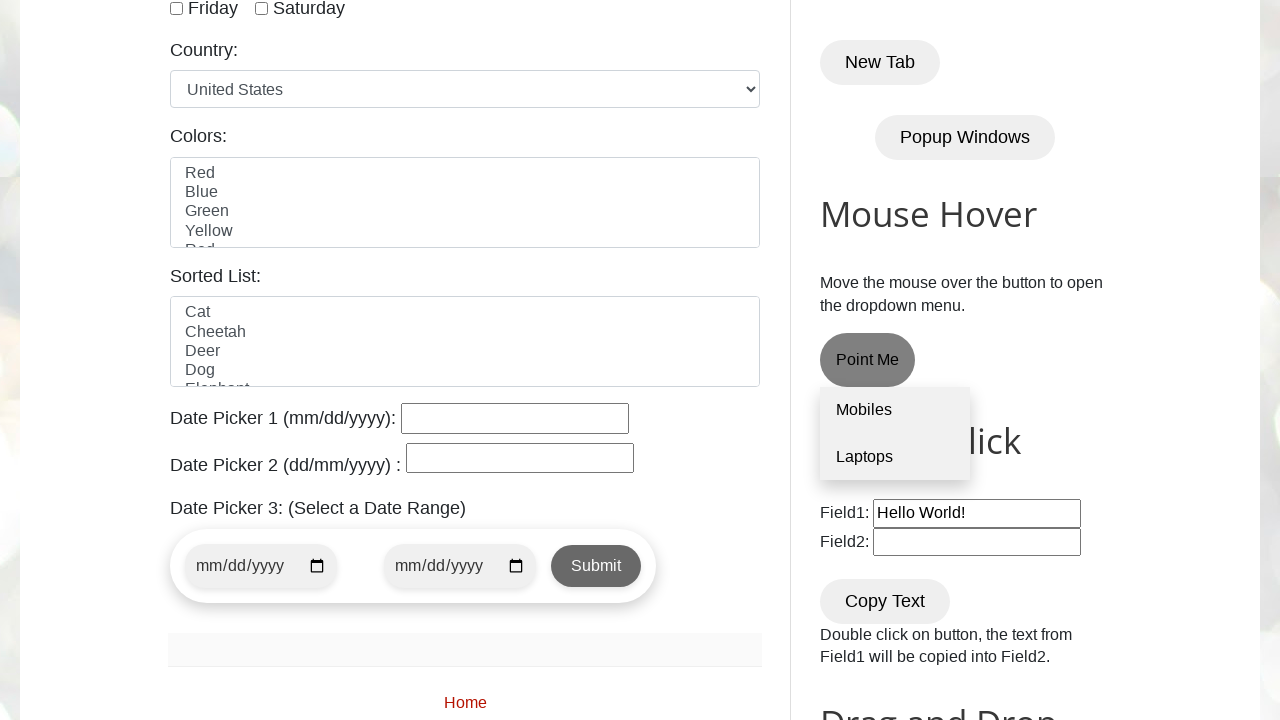